Tests sorting the Due column in descending order by clicking the column header twice and verifying the values are sorted correctly

Starting URL: http://the-internet.herokuapp.com/tables

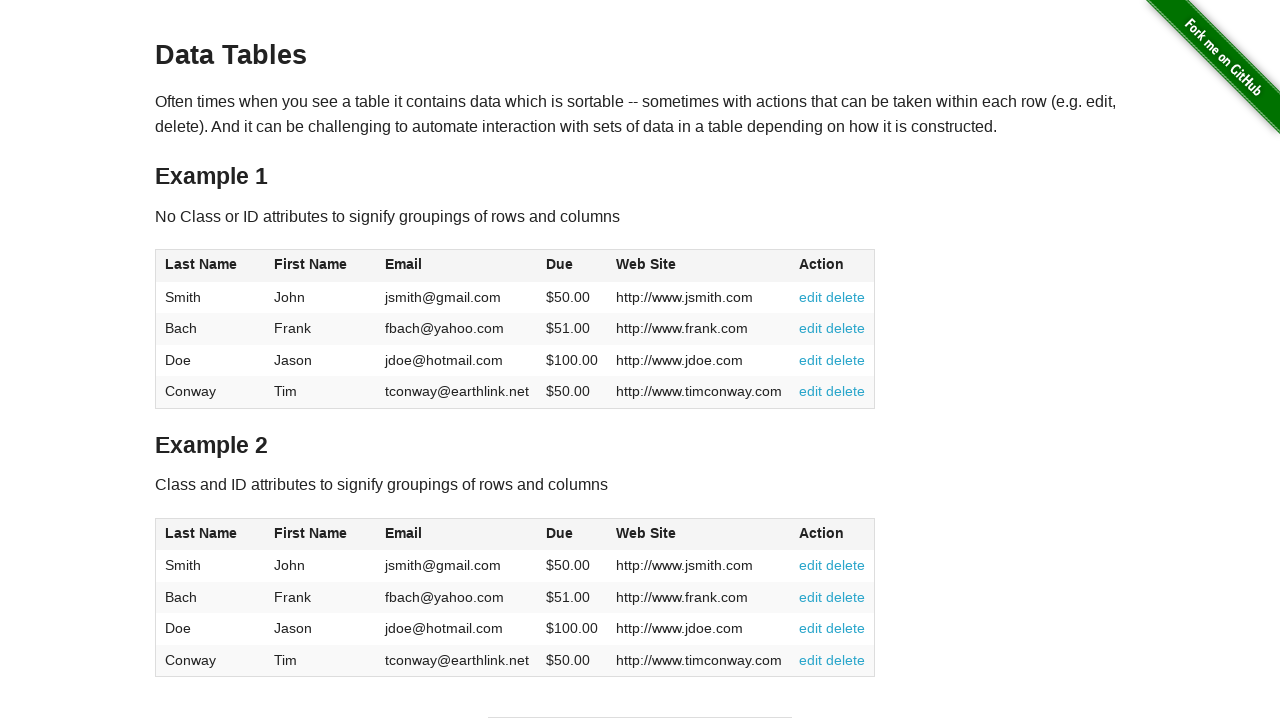

Clicked Due column header to sort ascending at (572, 266) on #table1 thead tr th:nth-of-type(4)
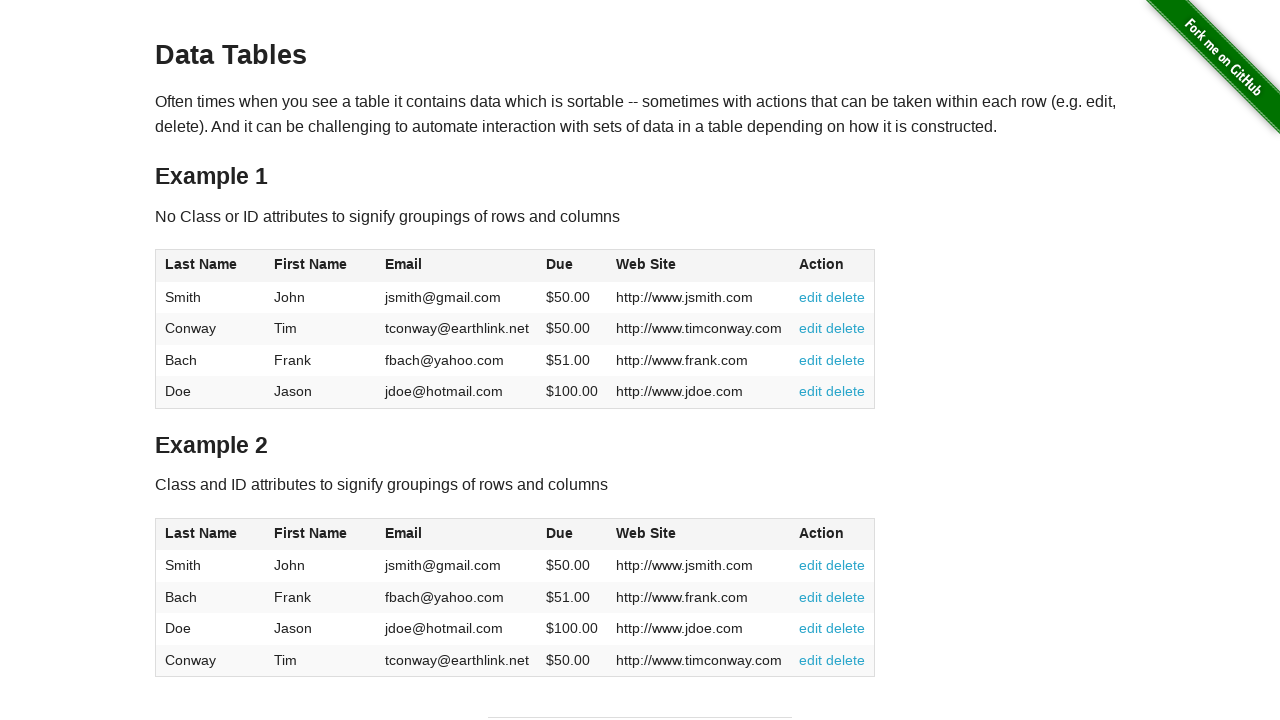

Clicked Due column header again to sort descending at (572, 266) on #table1 thead tr th:nth-of-type(4)
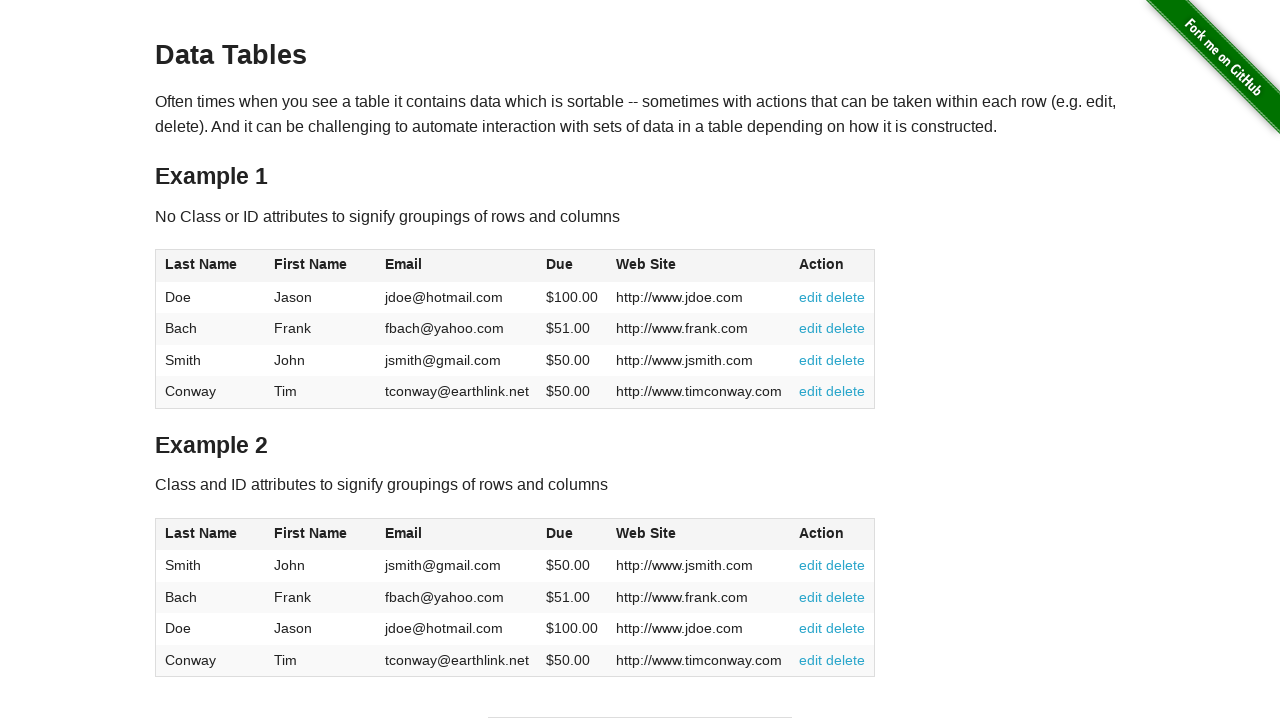

Table sorted by Due column in descending order
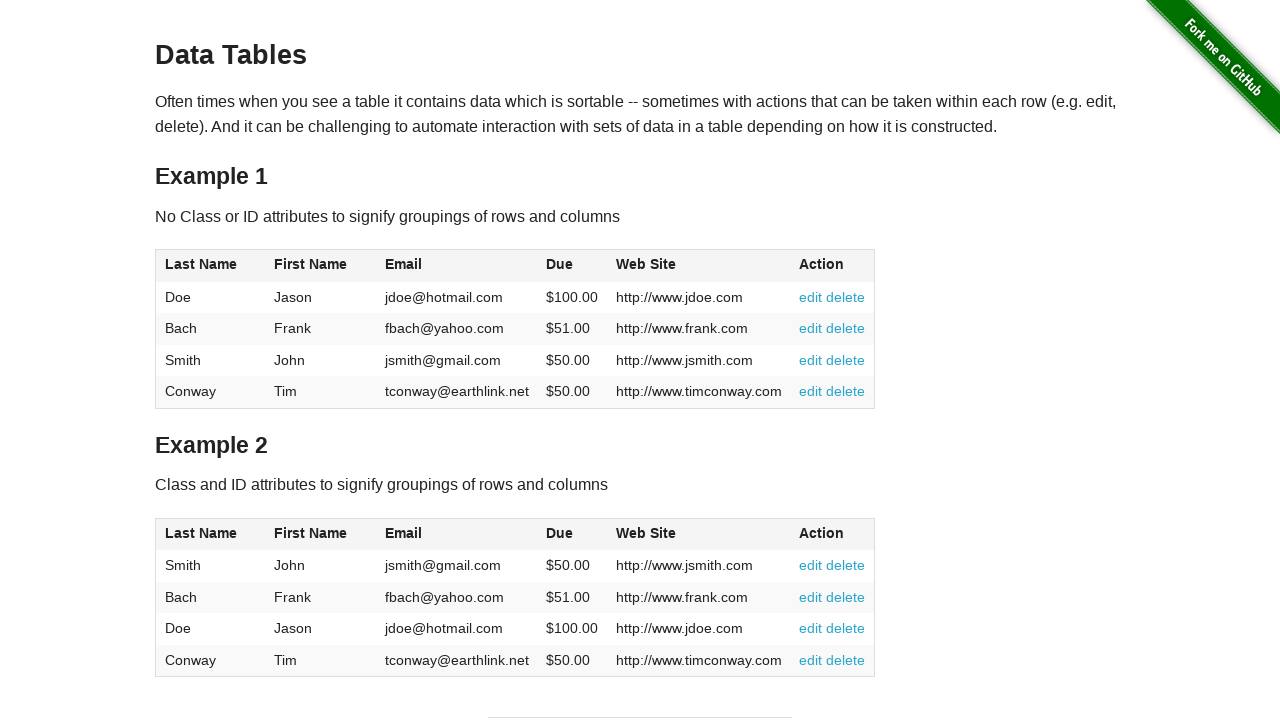

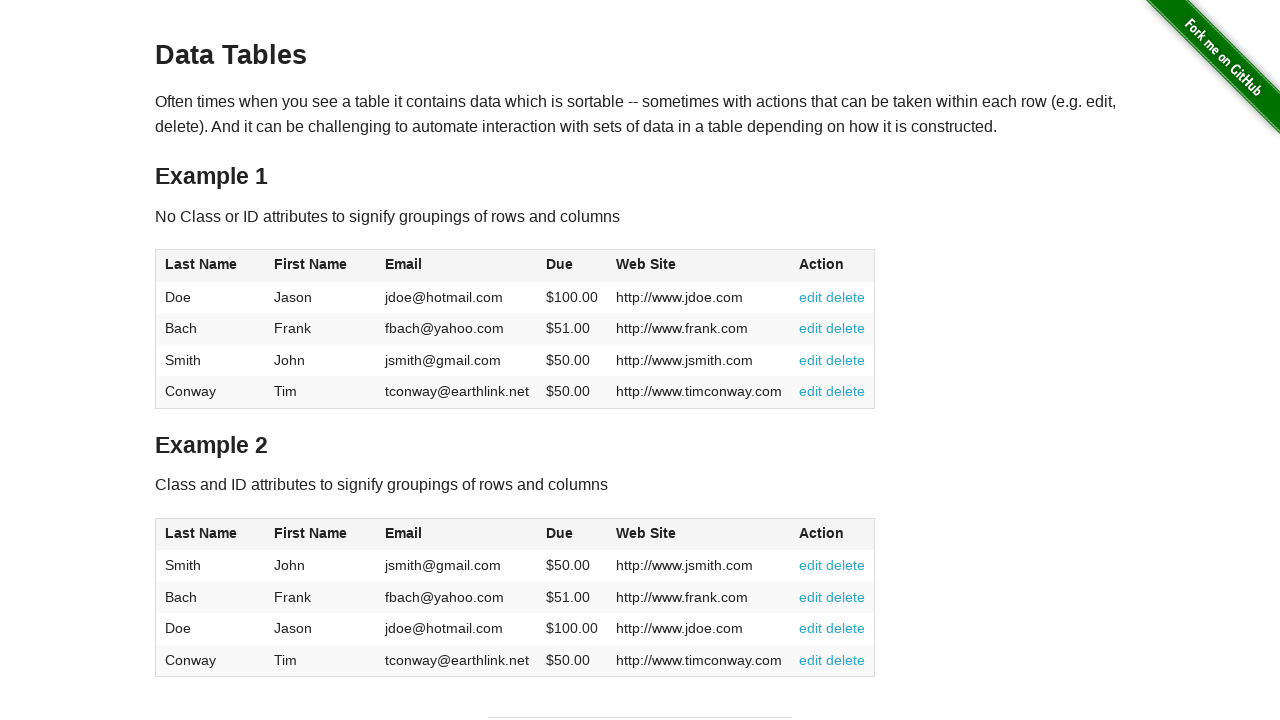